Tests that the landscape image loads on the loading images page by waiting for it to appear and verifying its src attribute.

Starting URL: https://bonigarcia.dev/selenium-webdriver-java/loading-images.html

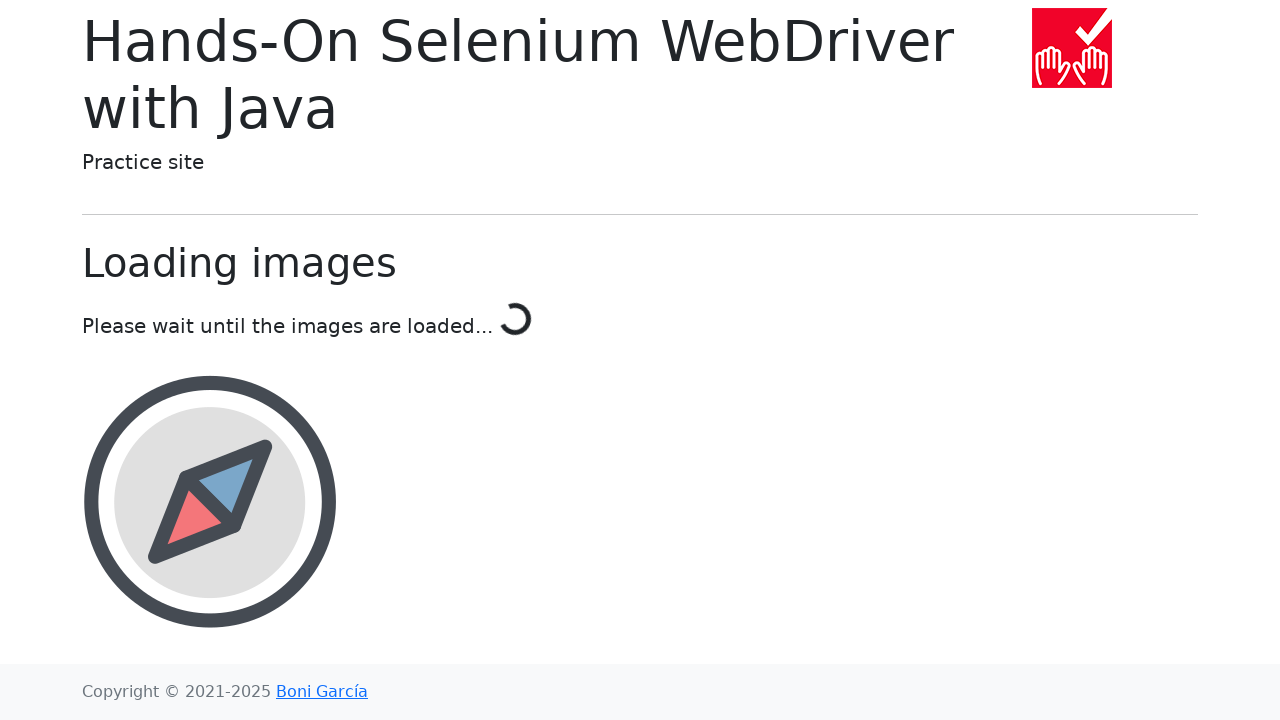

Navigated to loading images page
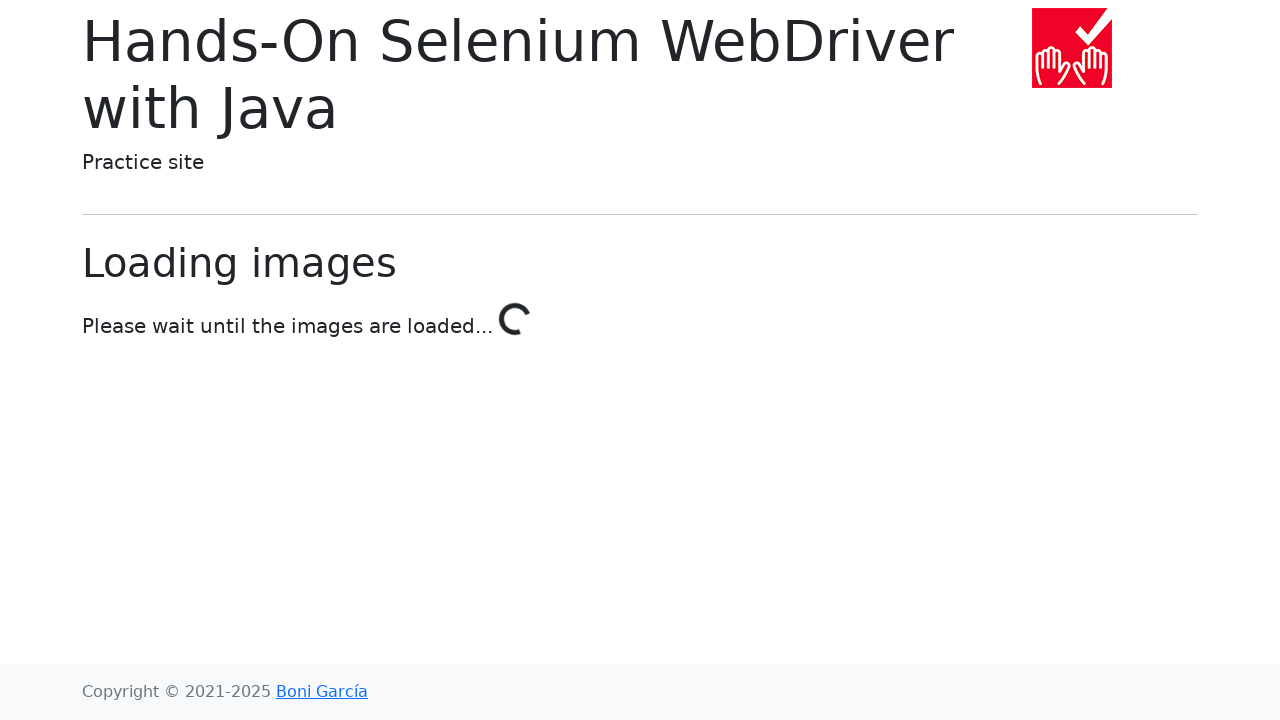

Landscape image element appeared on the page
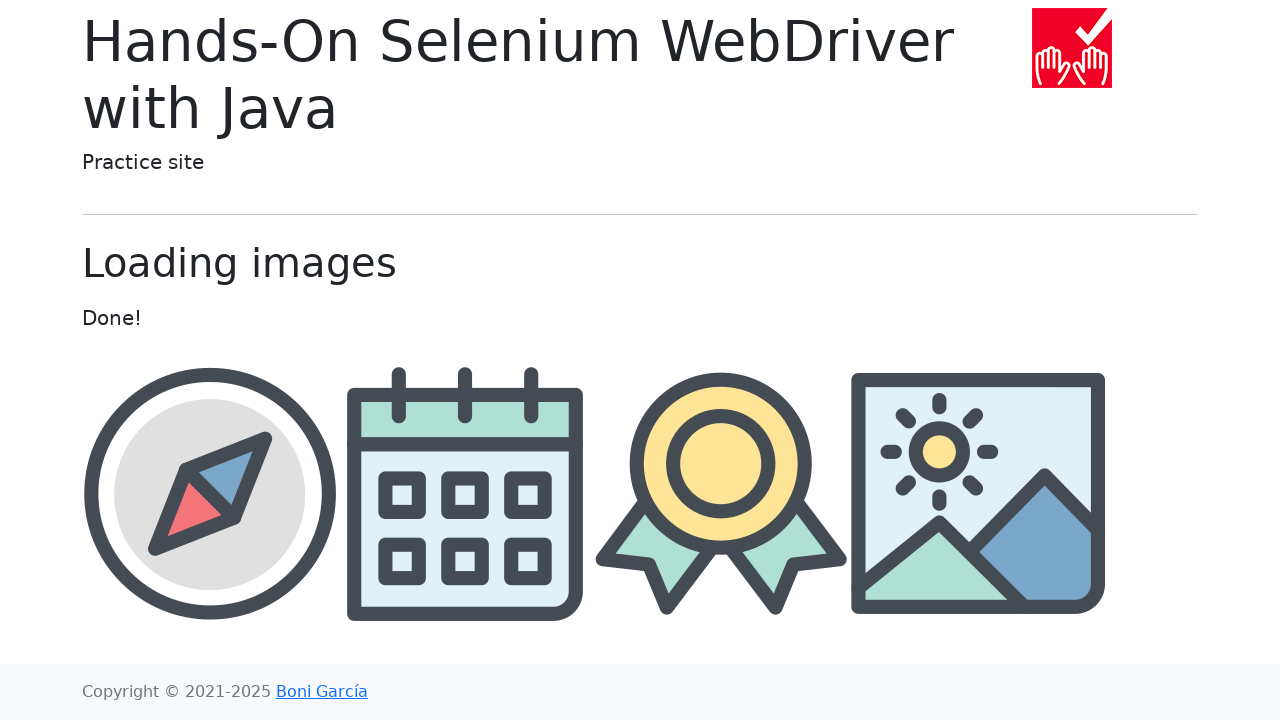

Located landscape image element
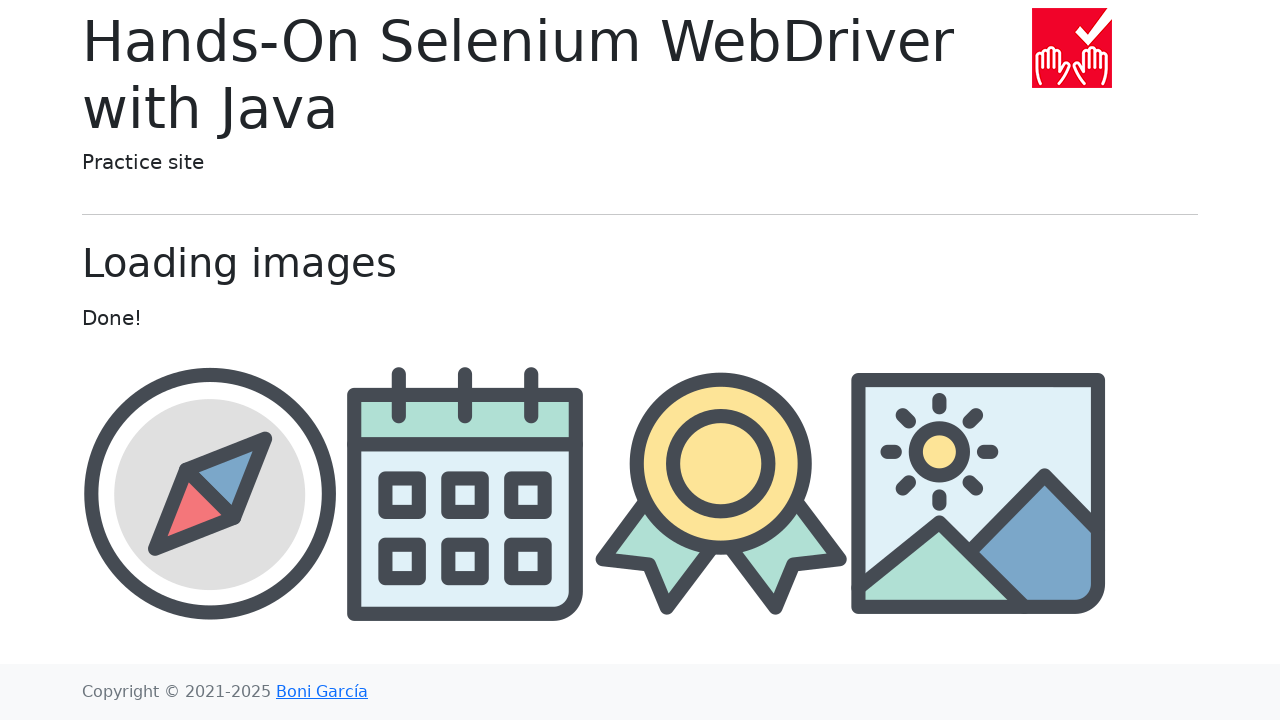

Retrieved landscape image src attribute: img/landscape.png
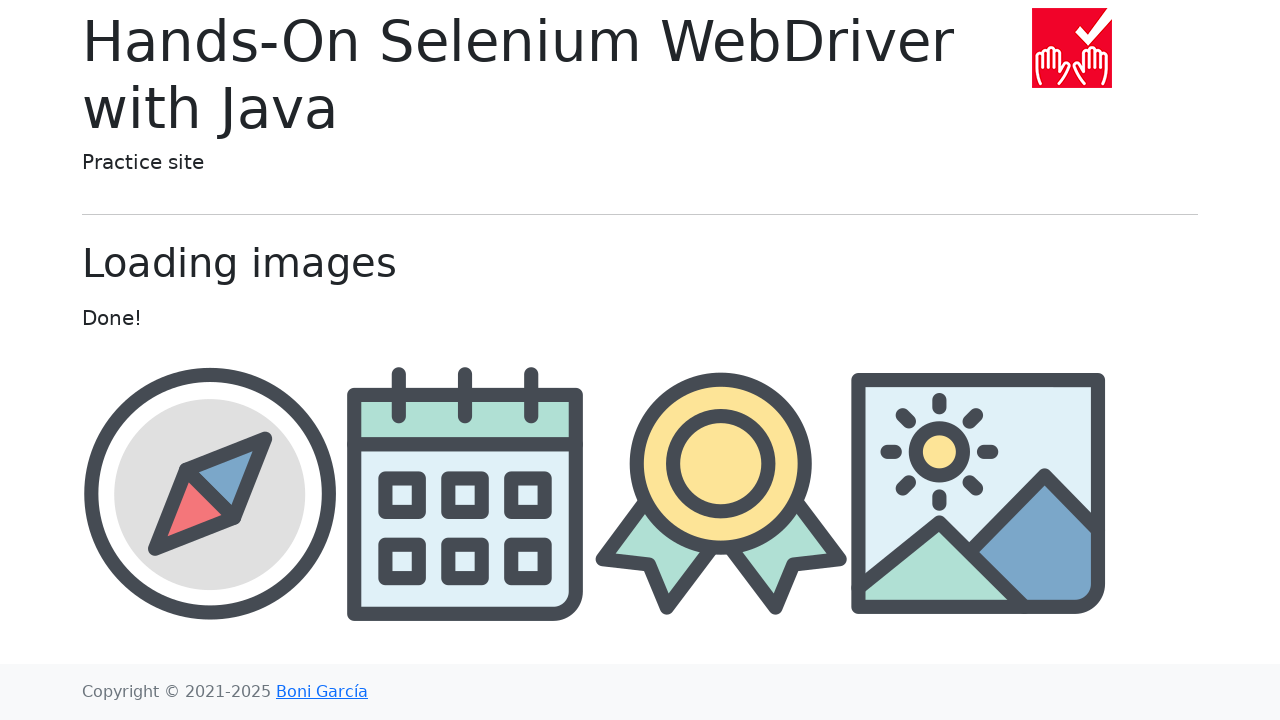

Verified that src attribute contains 'landscape'
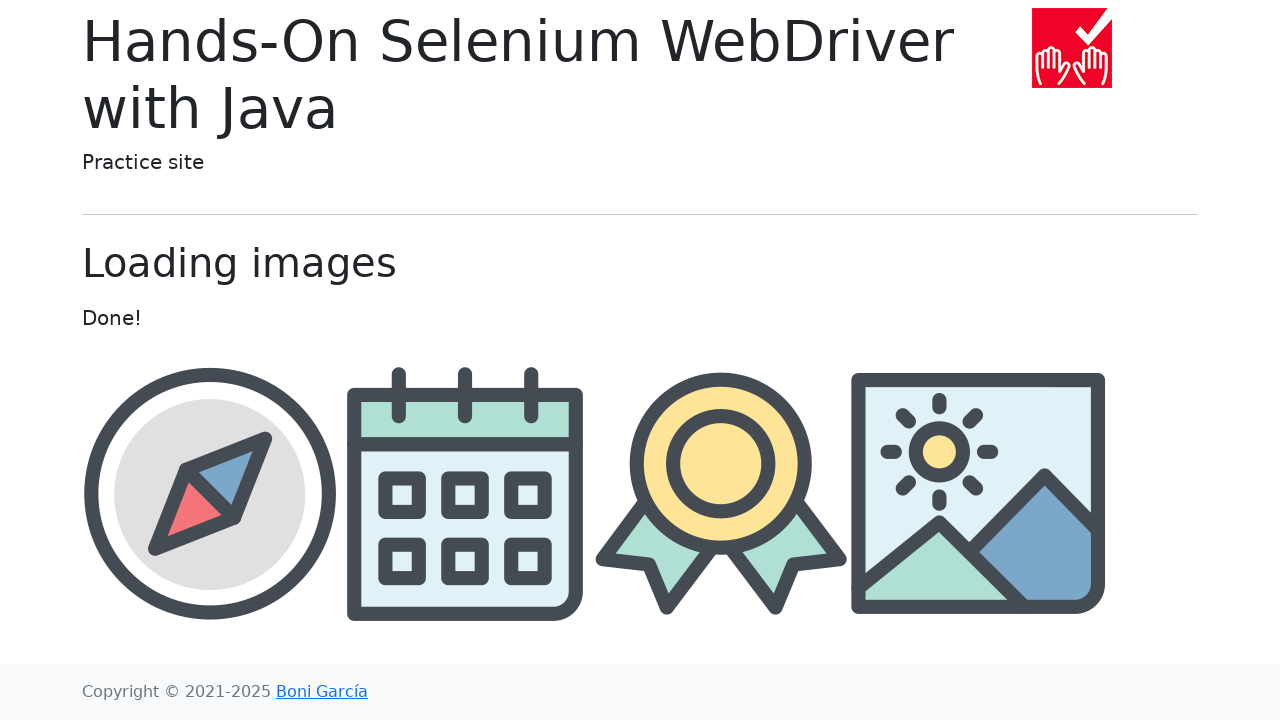

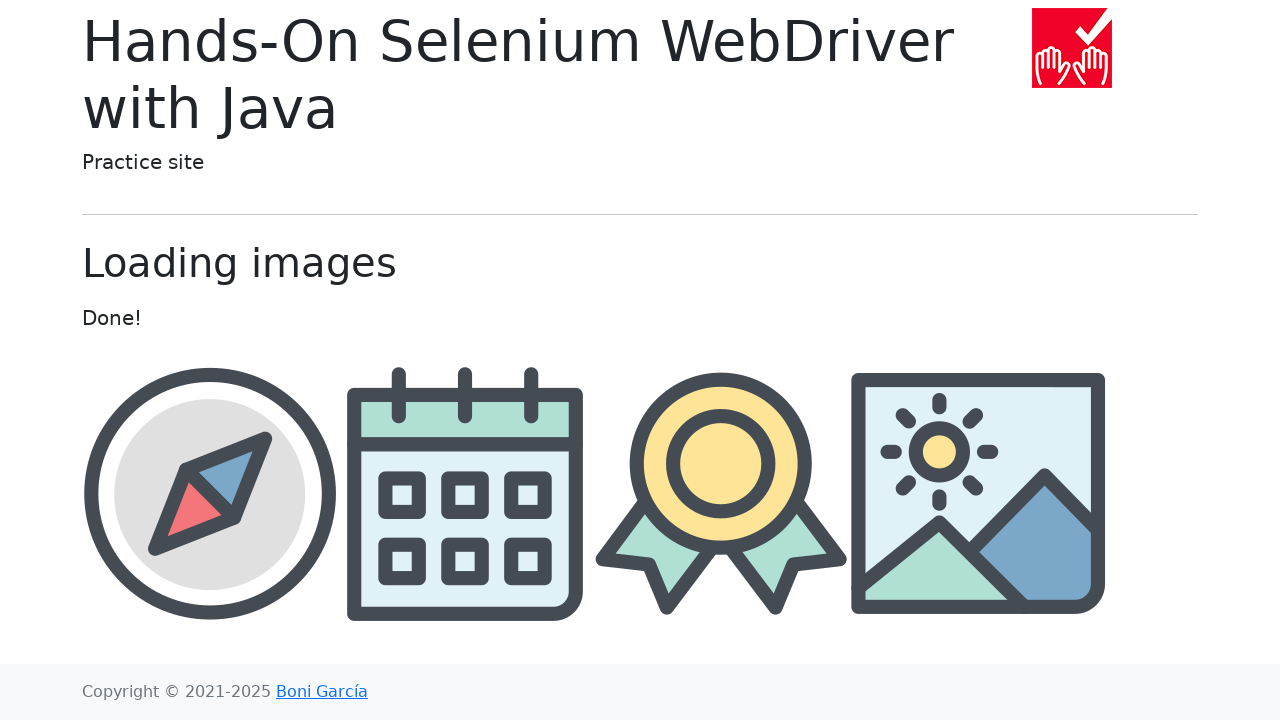